Navigates to Hacker News, waits for posts to load, then clicks the "More" link to load additional pages of content.

Starting URL: https://news.ycombinator.com/

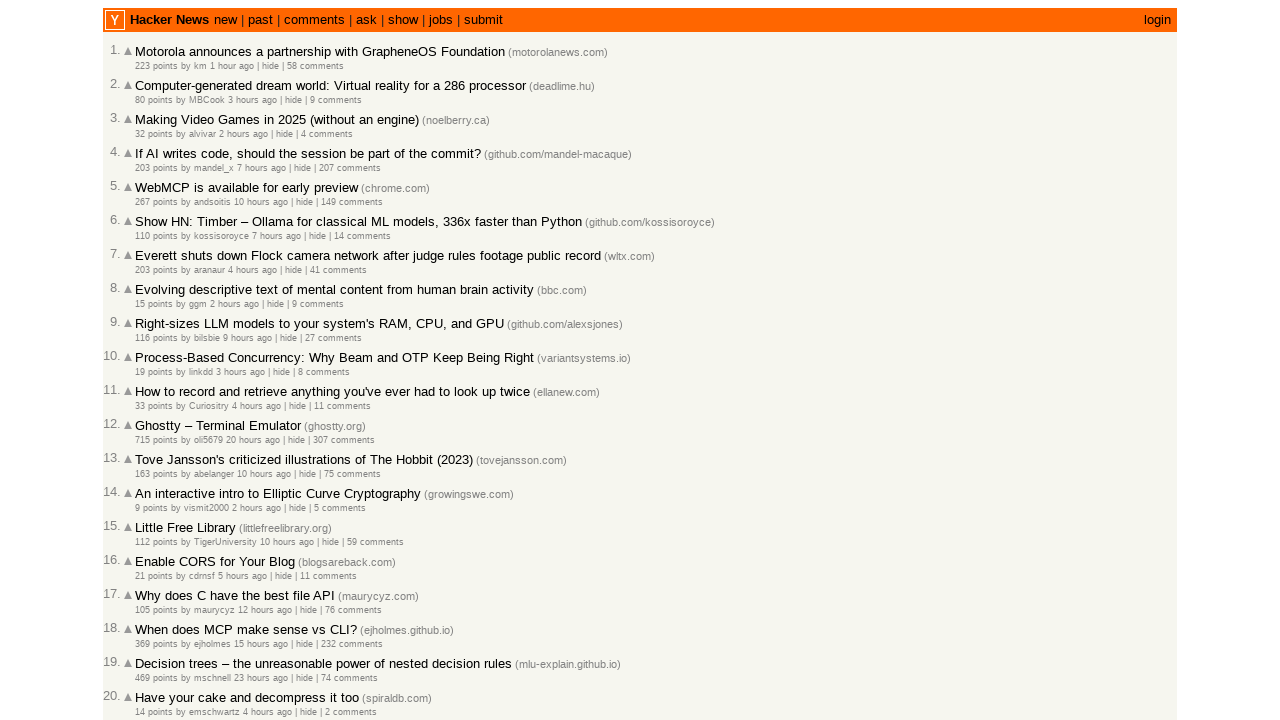

Waited for posts to load on Hacker News
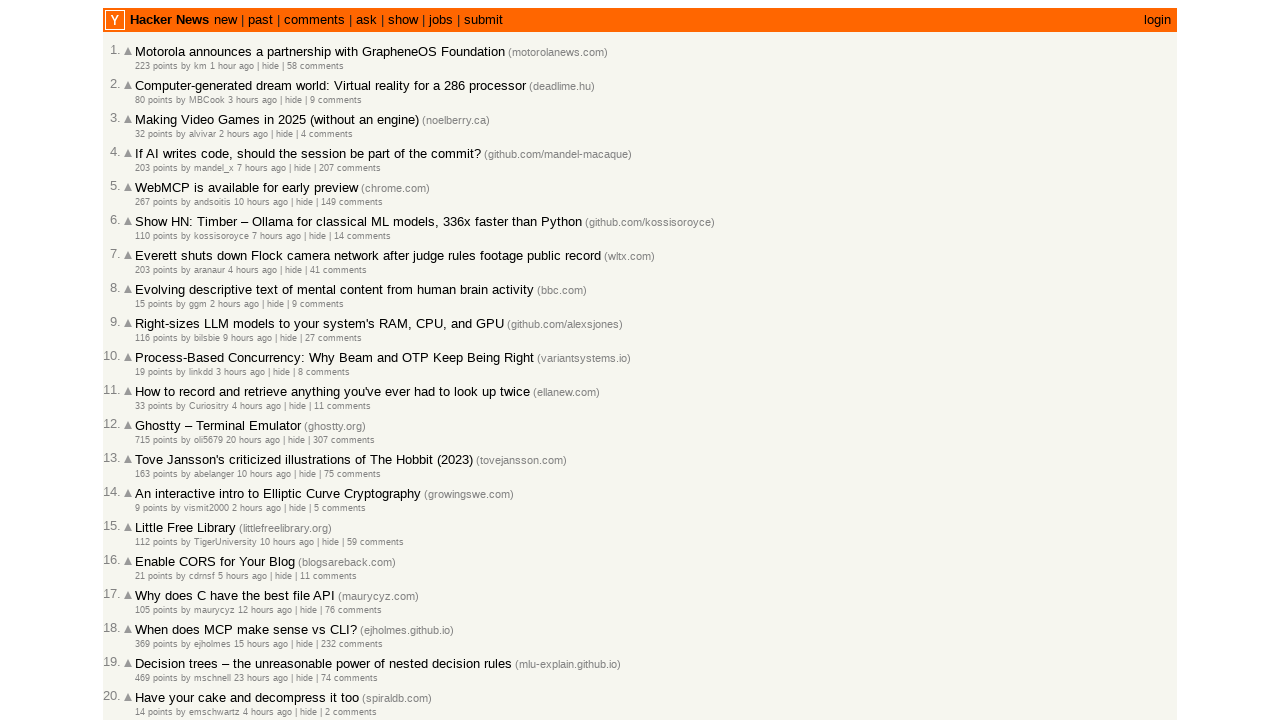

Clicked the 'More' link to load next page at (149, 616) on .morelink
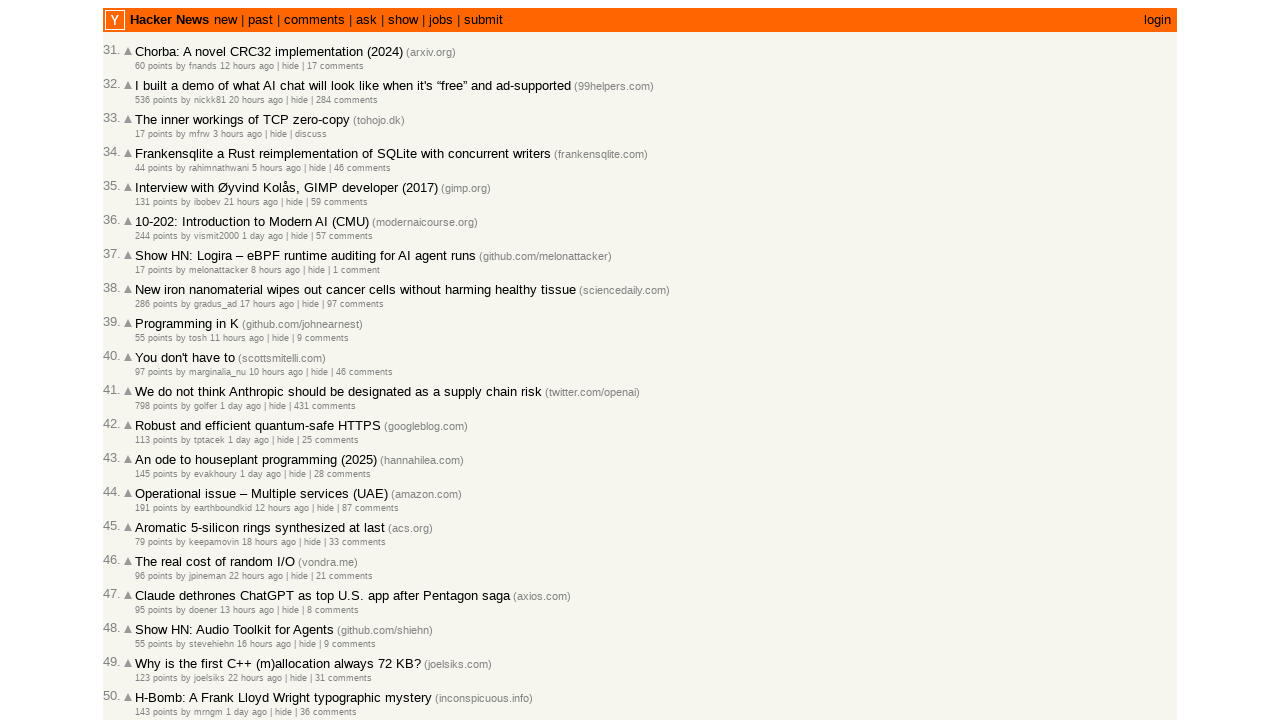

Waited for next page's posts to load
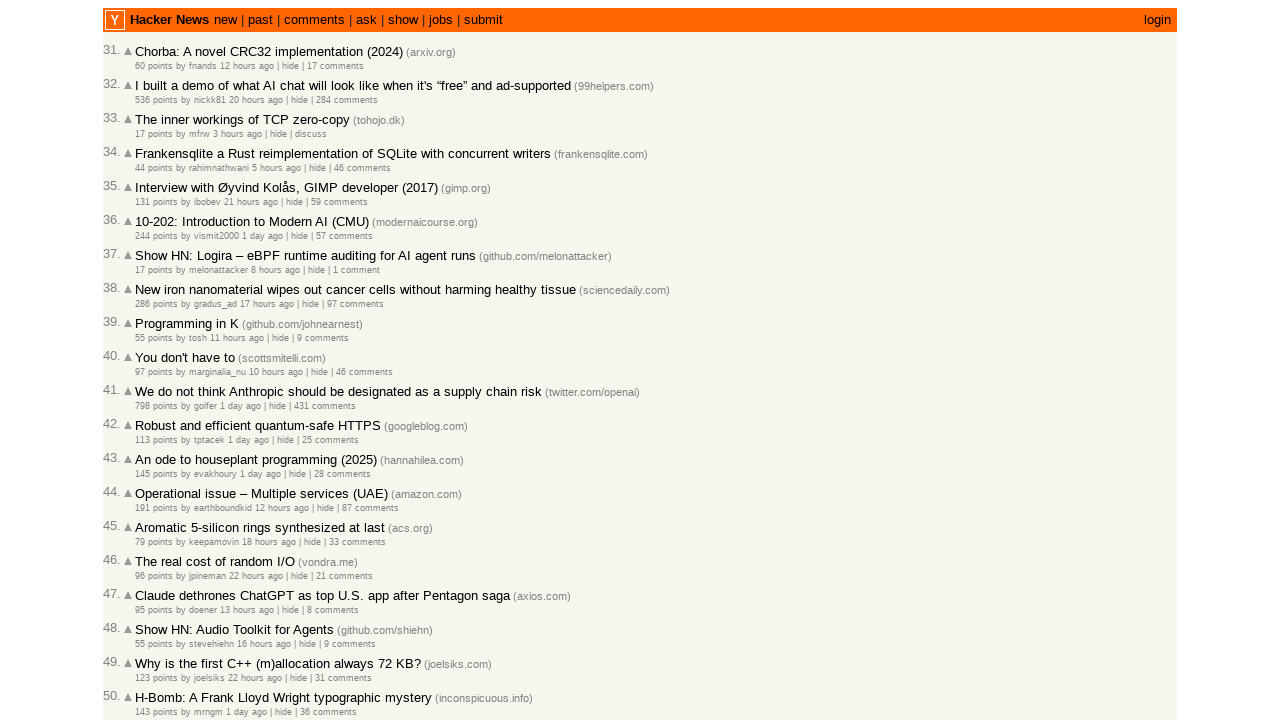

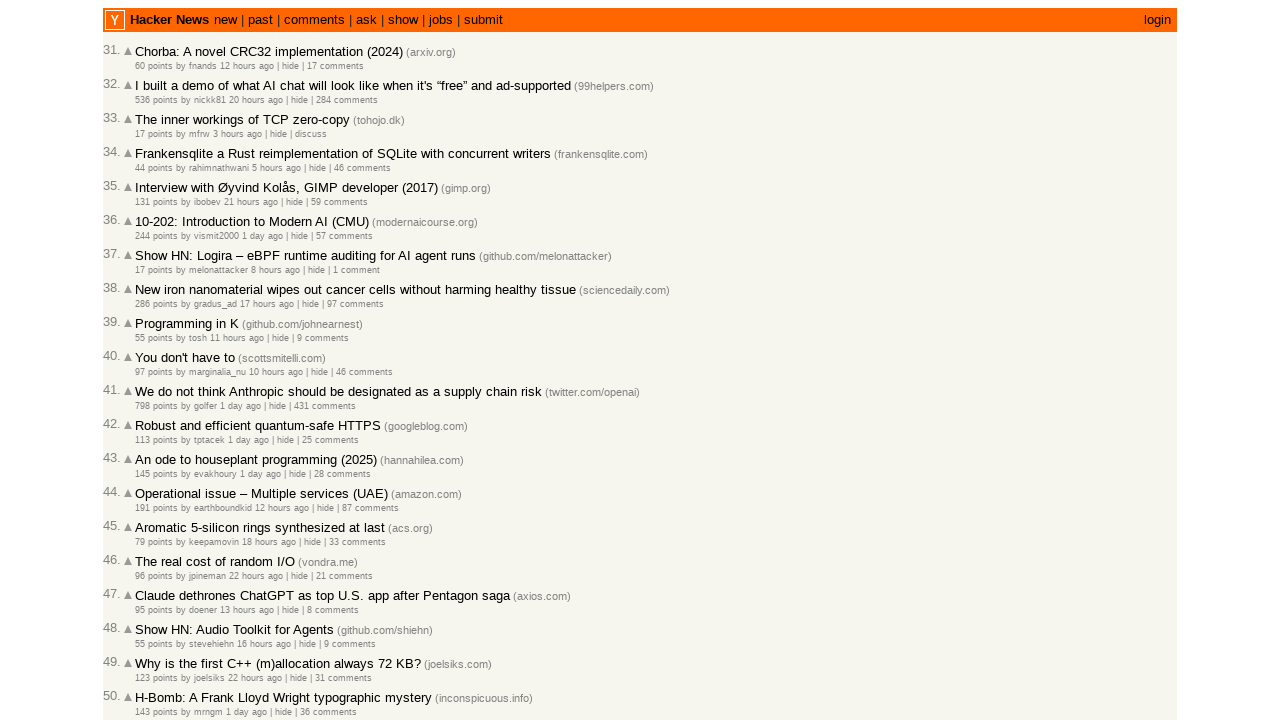